Tests dropdown menu functionality by selecting different options from a dropdown element and verifying the selections are properly applied.

Starting URL: http://the-internet.herokuapp.com/dropdown

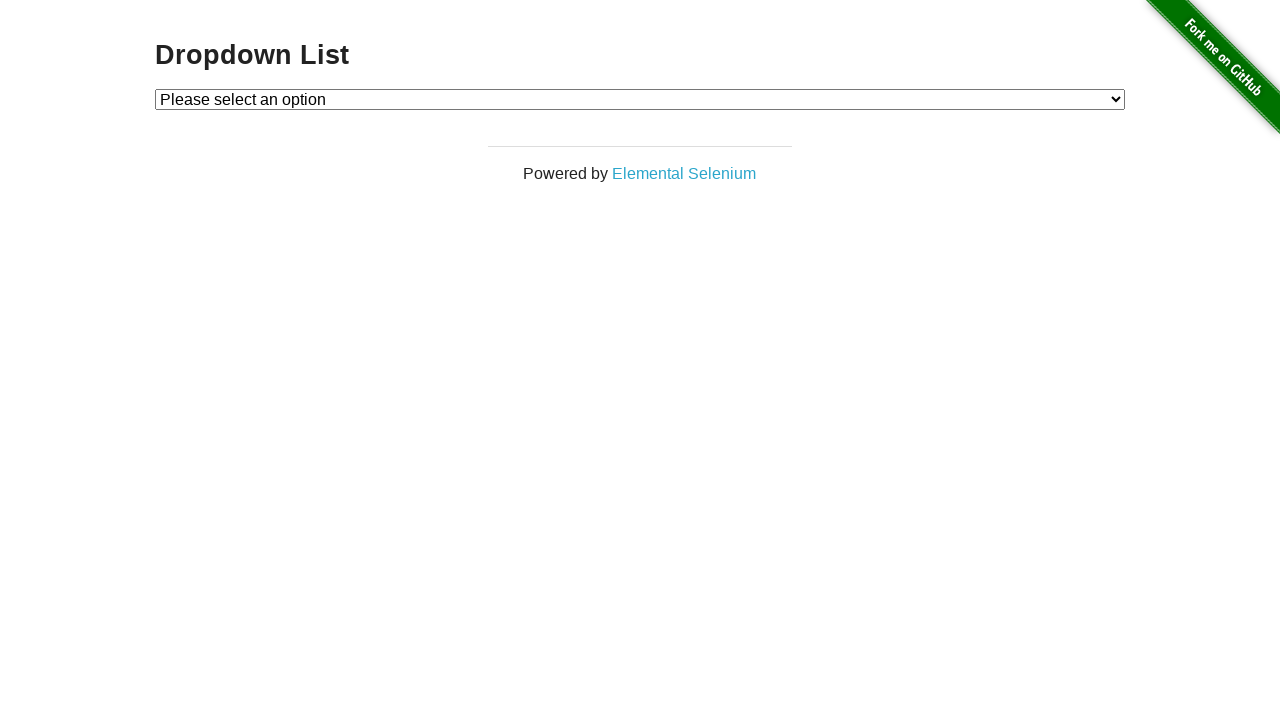

Selected 'Option 1' from dropdown menu on #dropdown
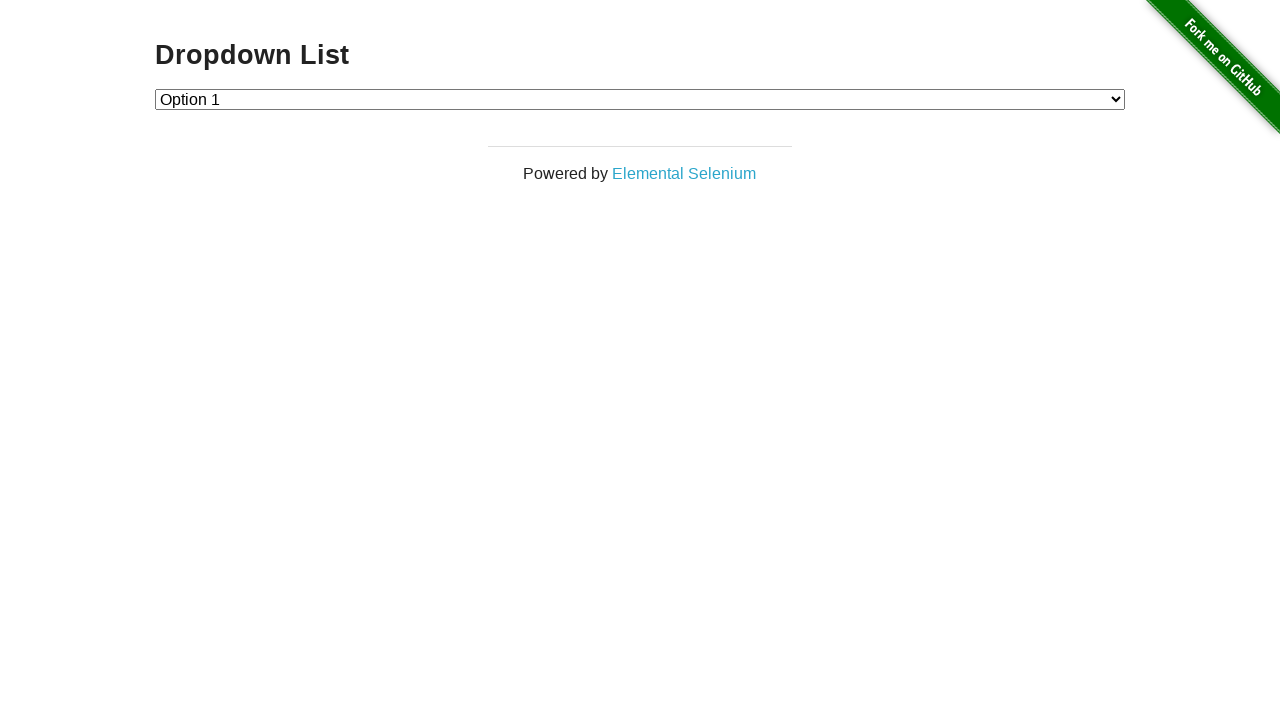

Retrieved dropdown value to verify Option 1 selection
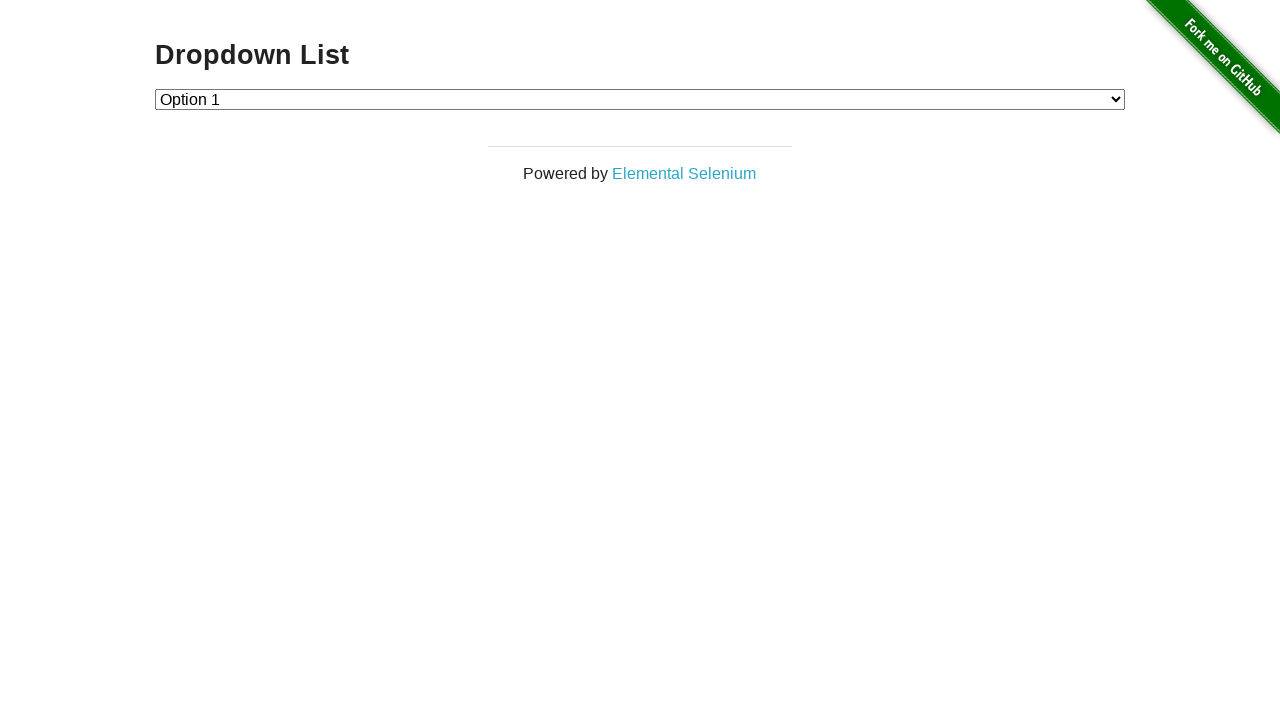

Verified that Option 1 is correctly selected (value='1')
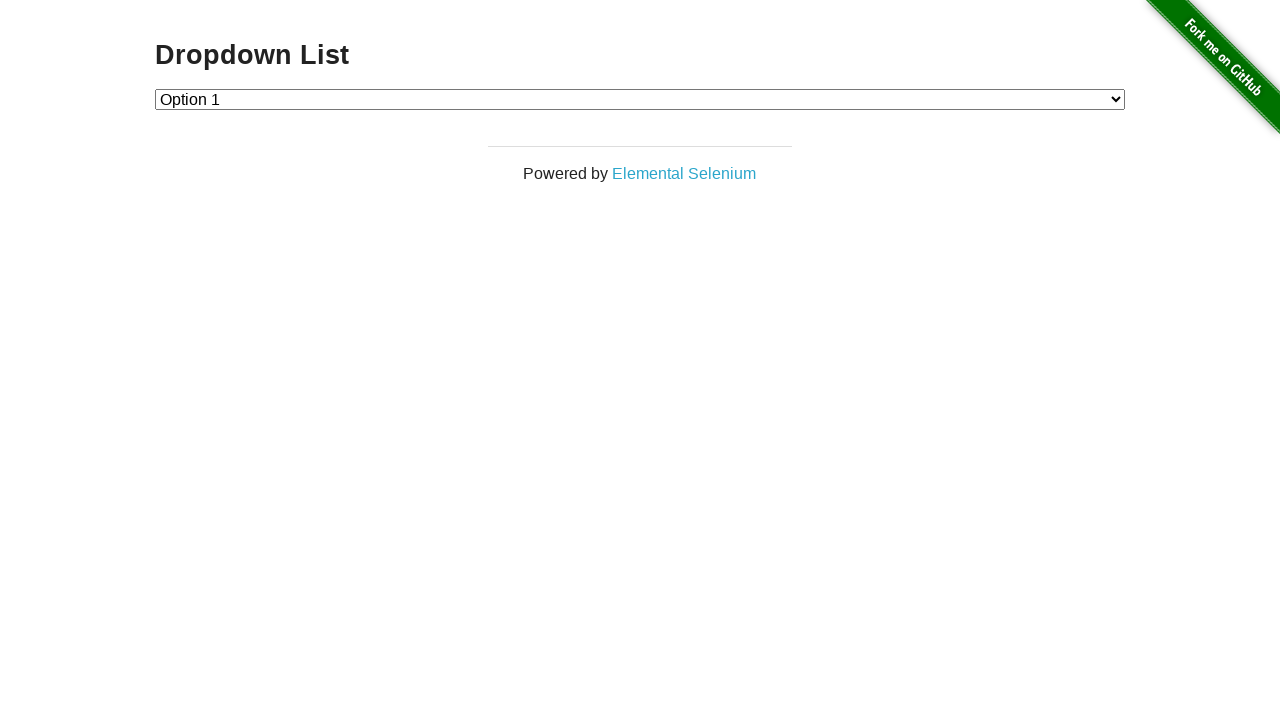

Selected 'Option 2' from dropdown menu on #dropdown
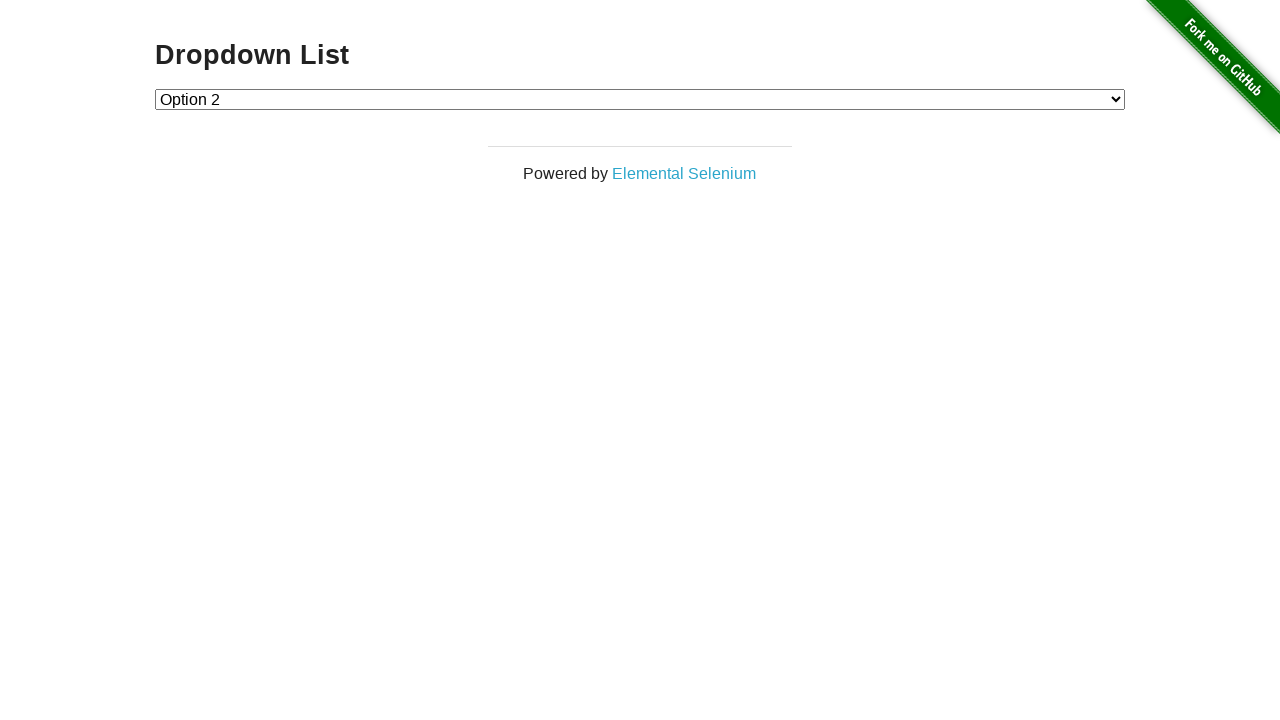

Retrieved dropdown value to verify Option 2 selection
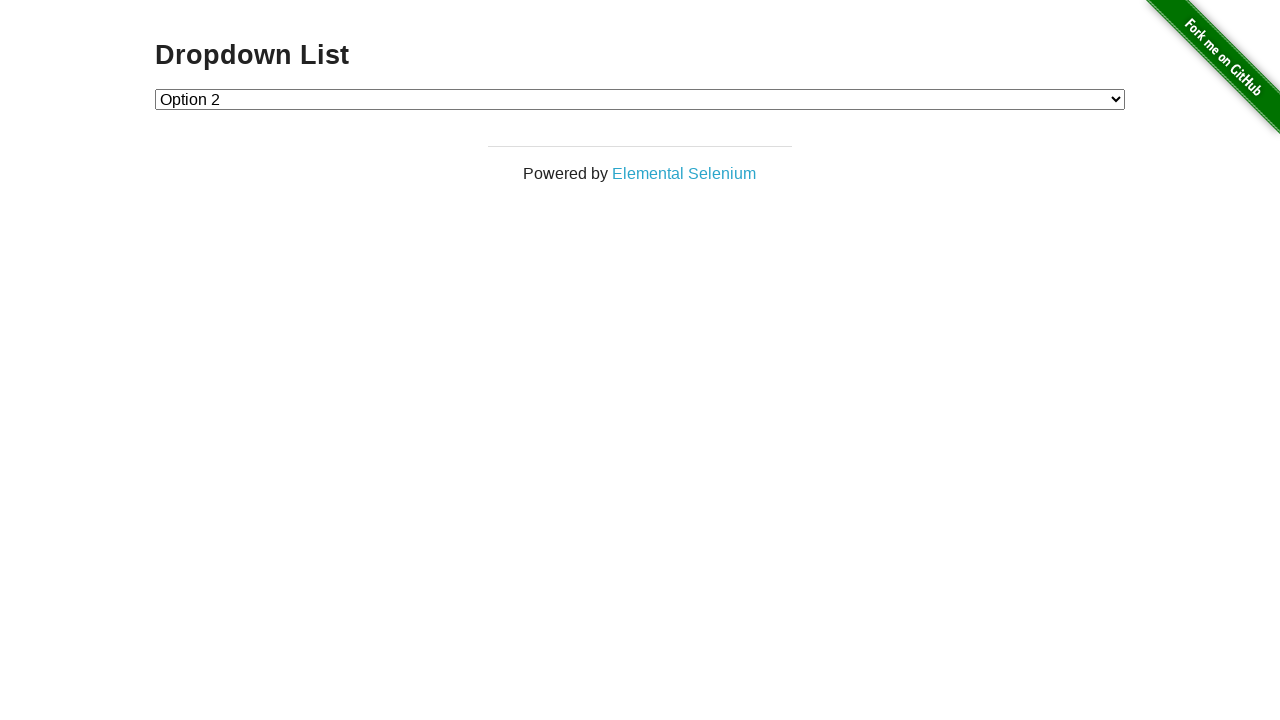

Verified that Option 2 is correctly selected (value='2')
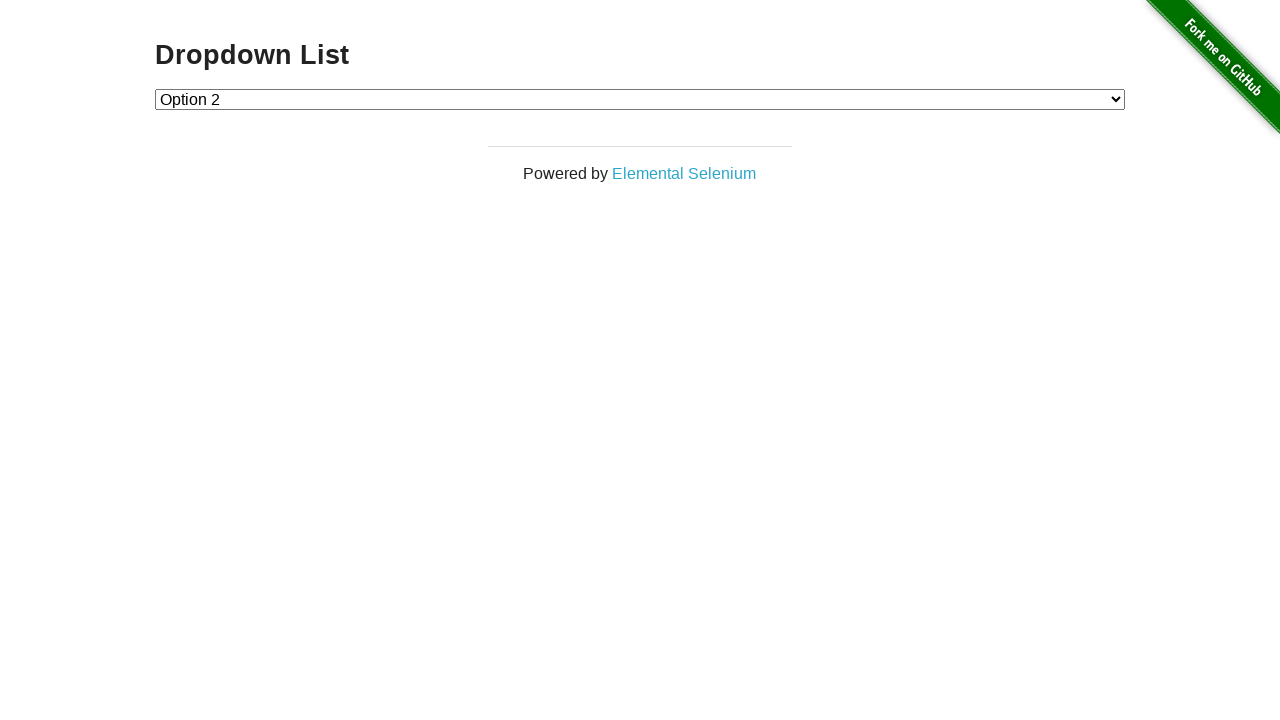

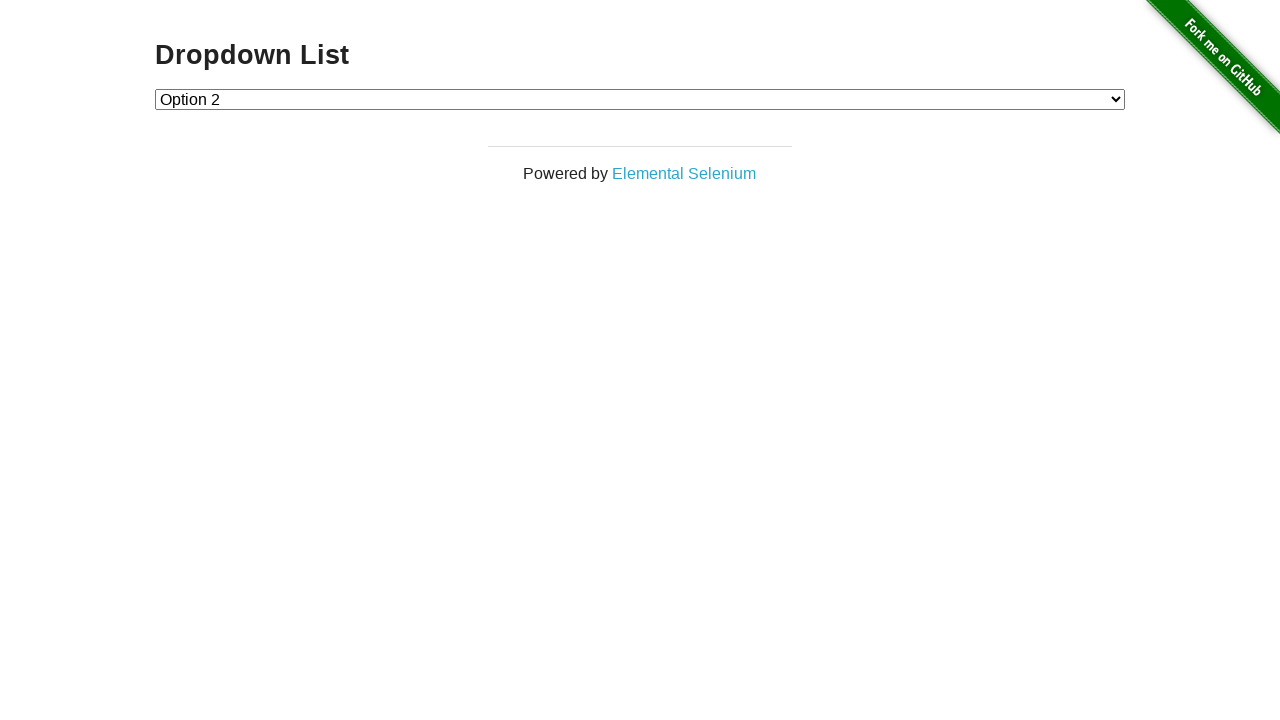